Tests page refresh functionality on a product page

Starting URL: https://selenium.jacobparr.com/products/spree-bag

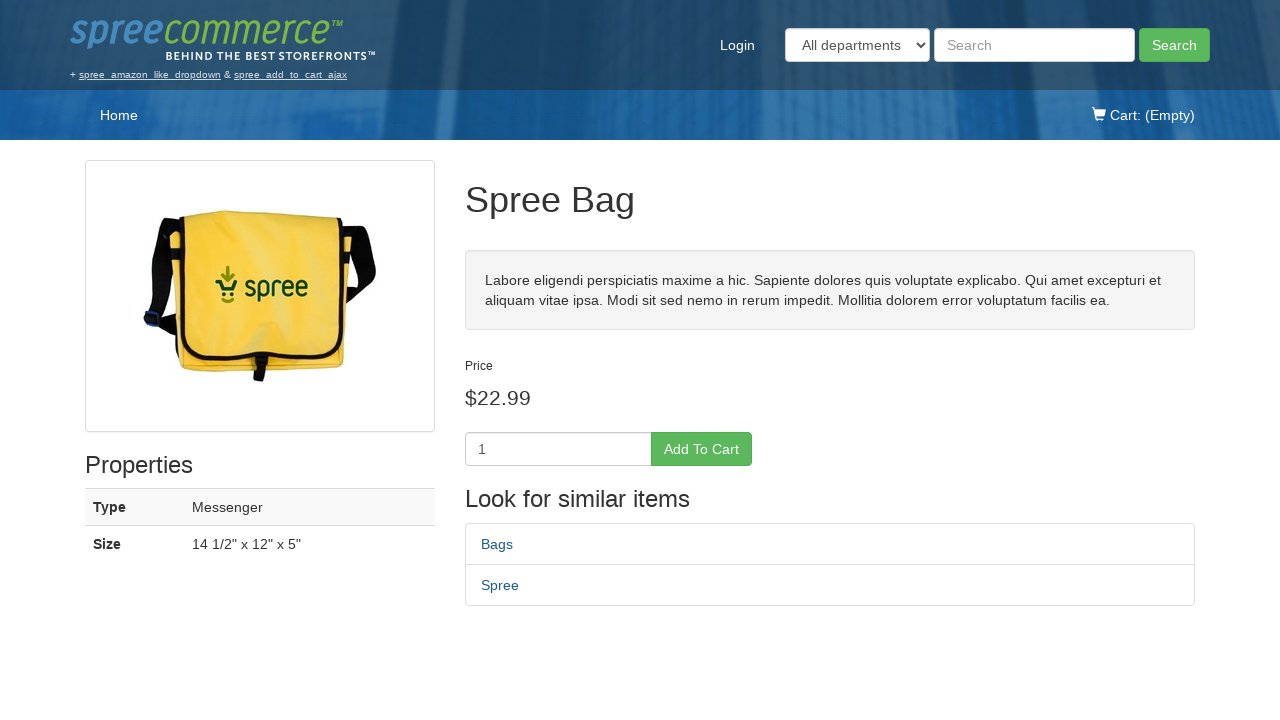

Waited for page to load with domcontentloaded state
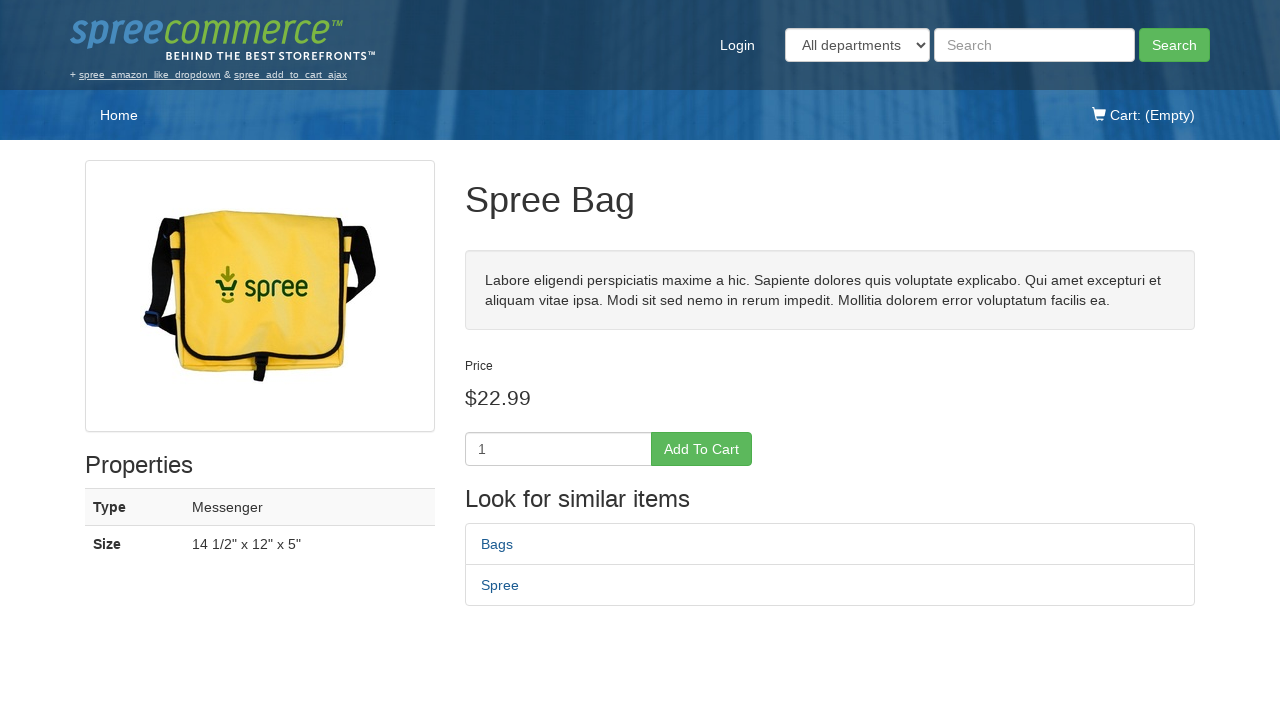

Verified initial page title is 'Spree Bag - Spree Demo Site'
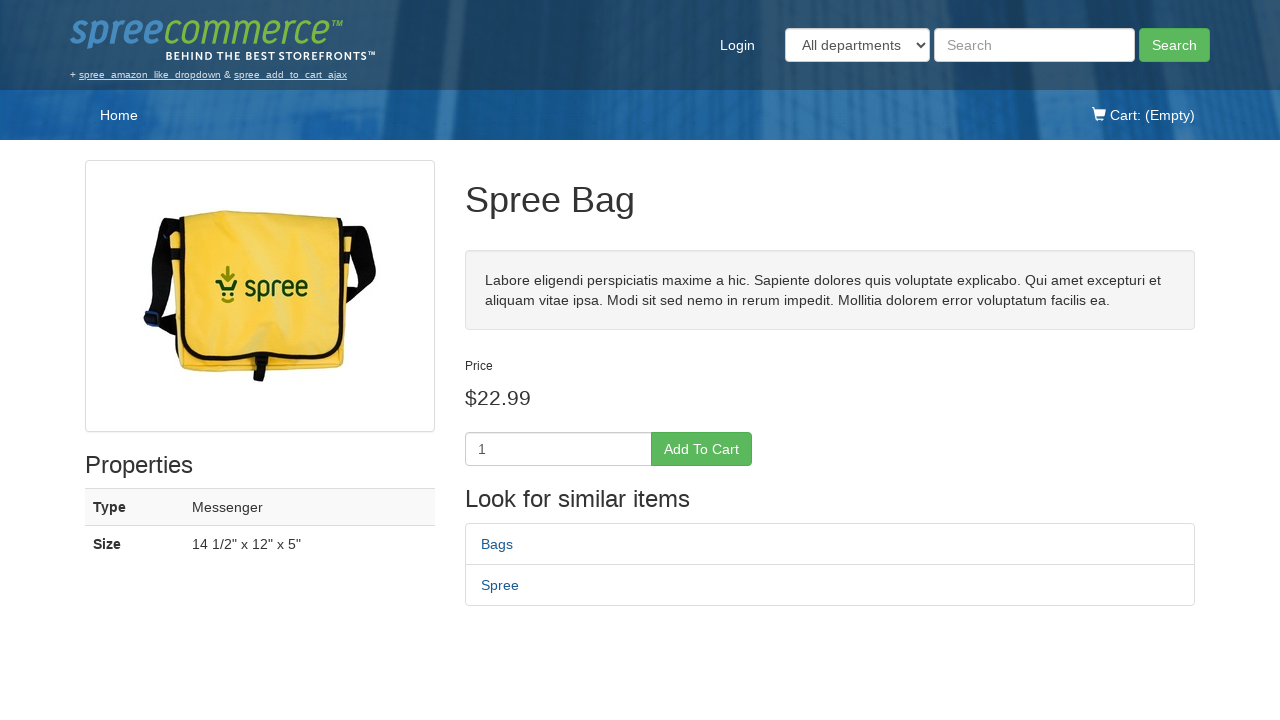

Refreshed the product page
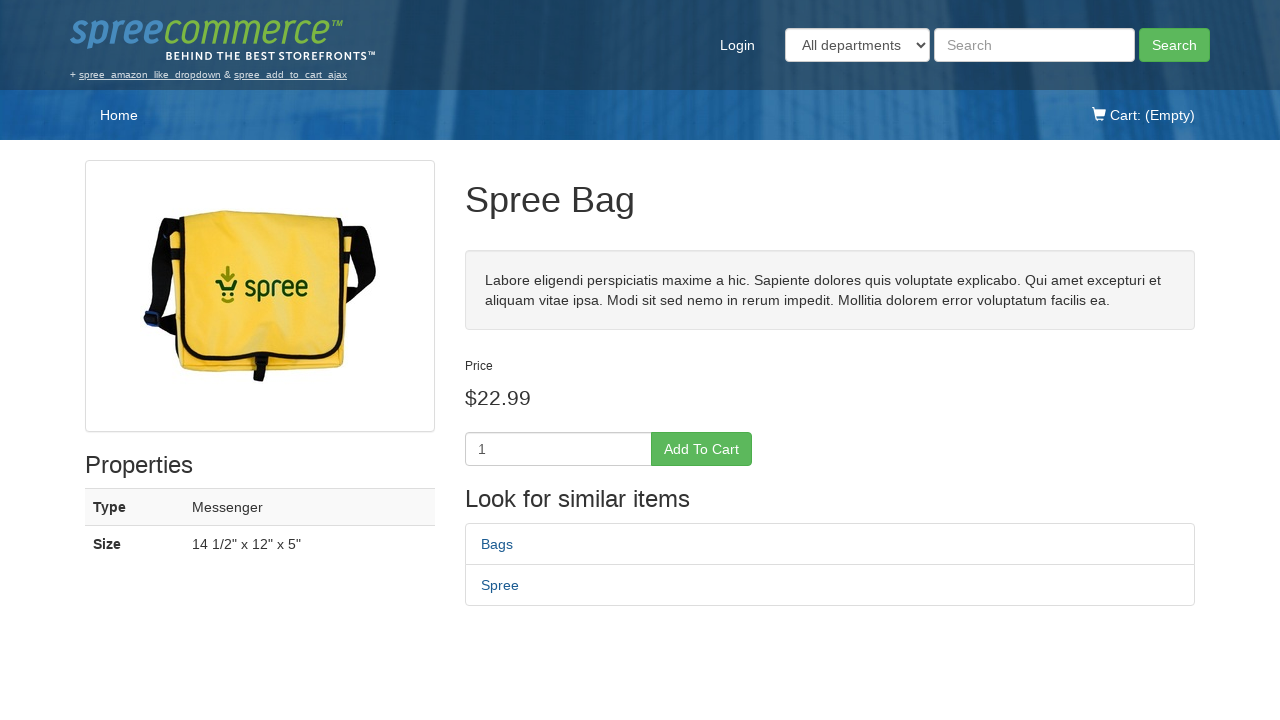

Waited for page to load with domcontentloaded state after refresh
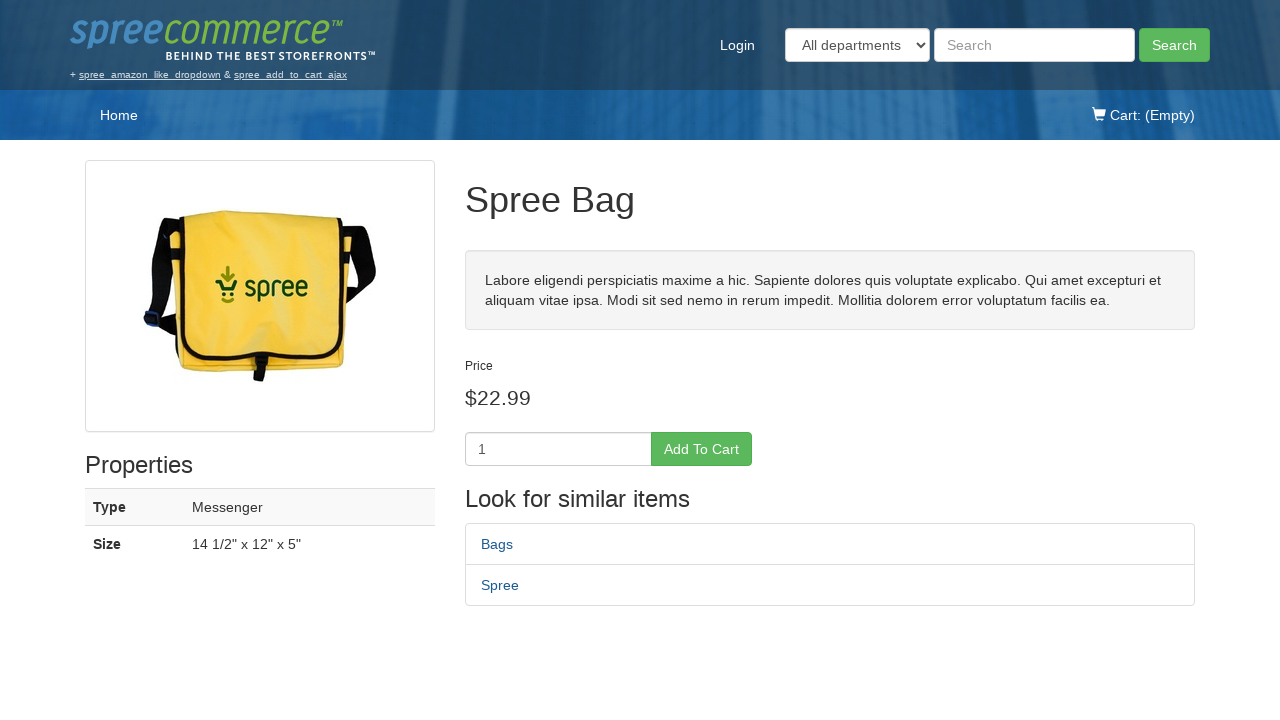

Verified page title remains 'Spree Bag - Spree Demo Site' after refresh
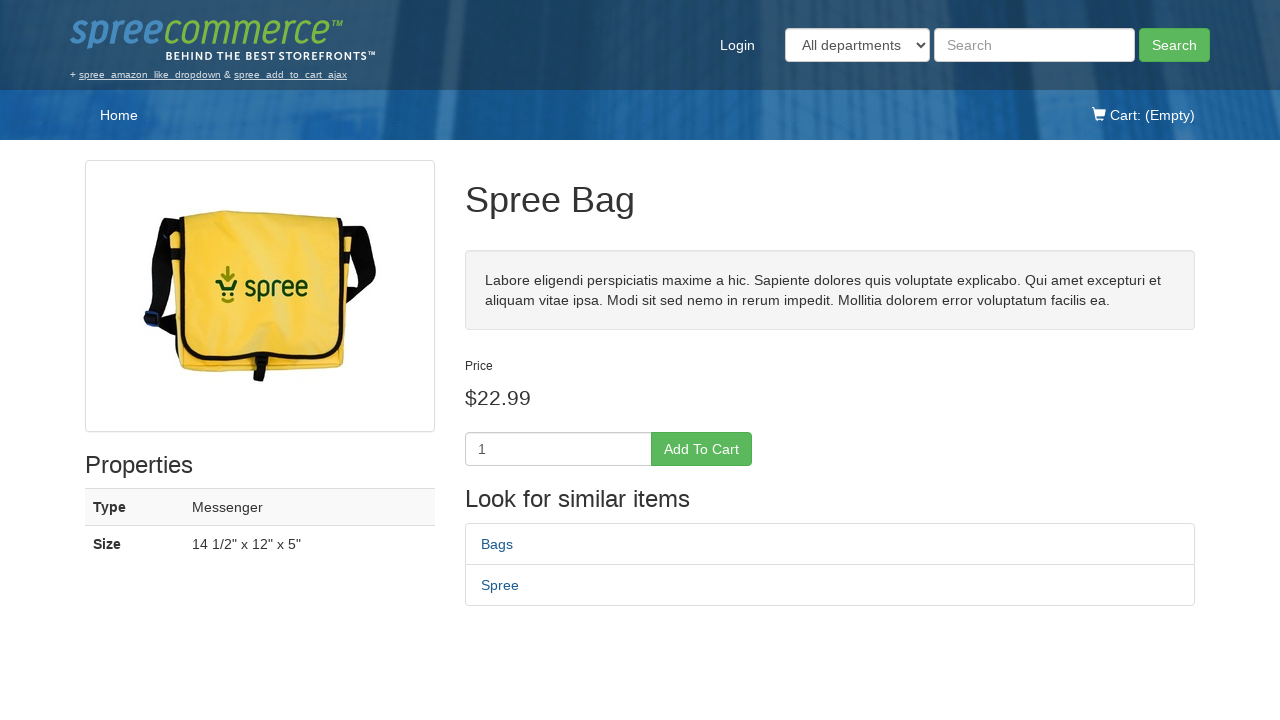

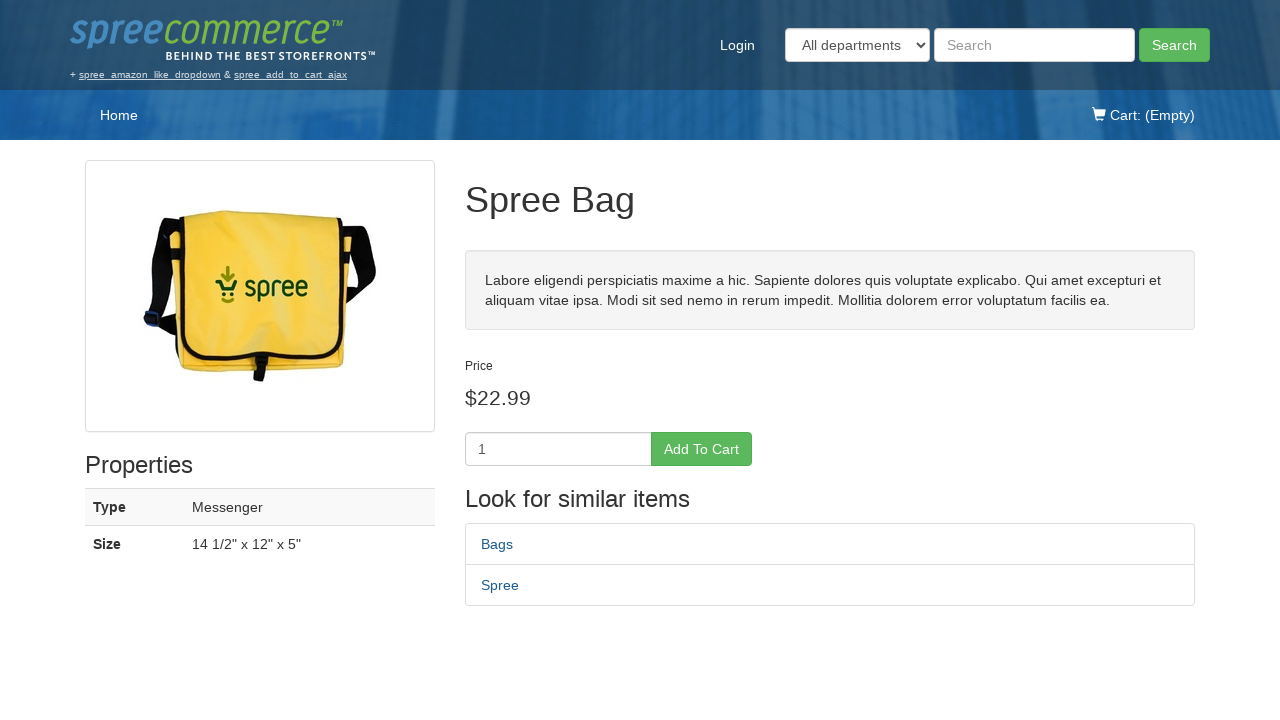